Tests JavaScript prompt dialog by entering text and accepting the prompt

Starting URL: https://demoqa.com/alerts

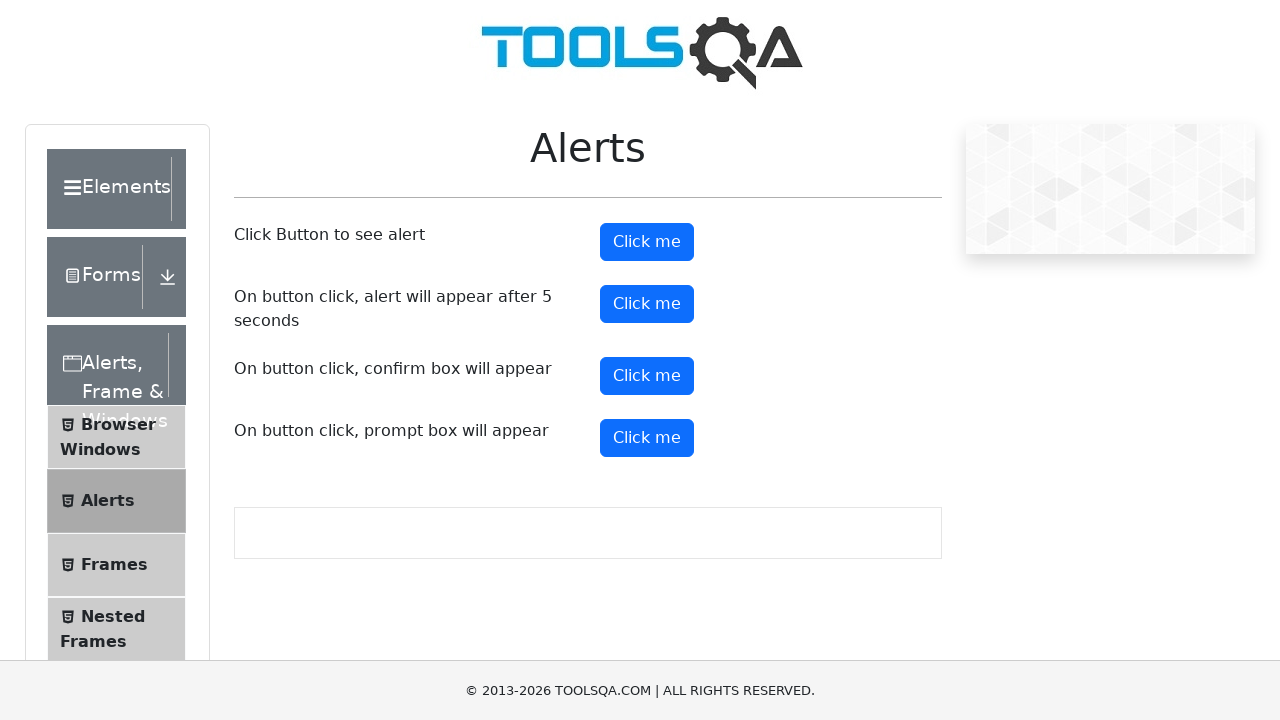

Set up dialog handler to accept prompt with text 'Maria Johnson'
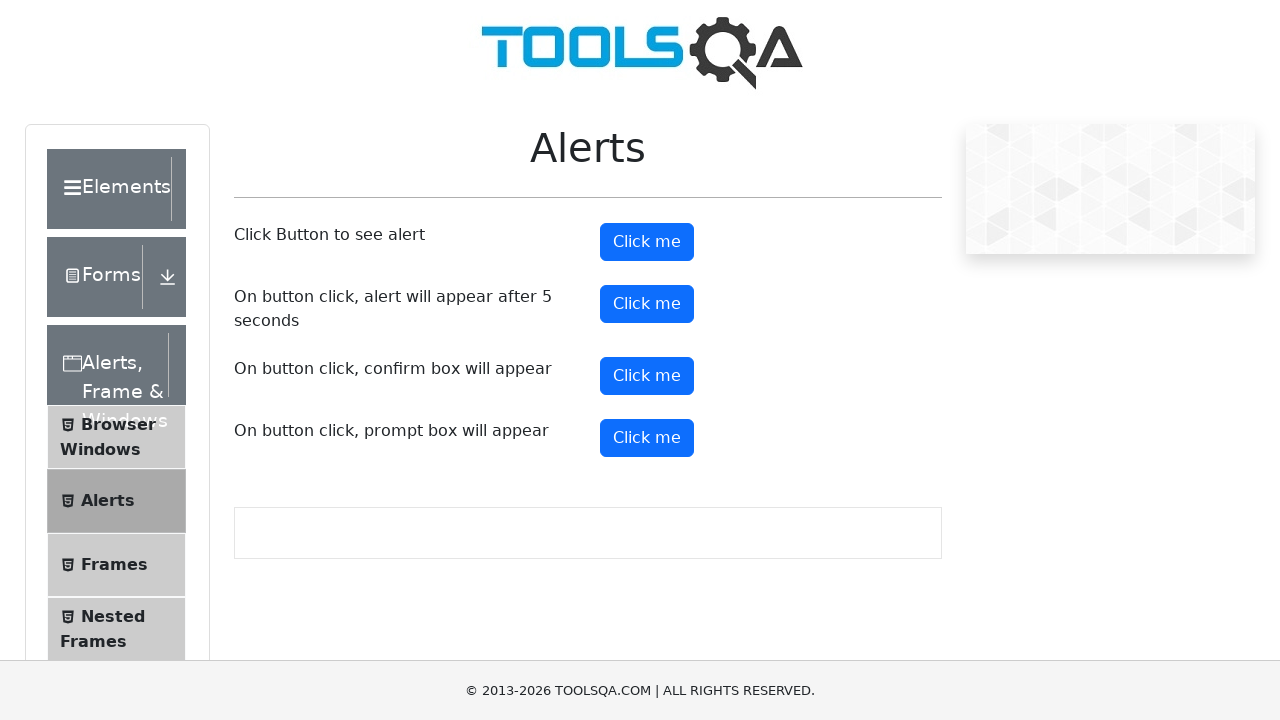

Clicked prompt button to trigger JavaScript prompt dialog at (647, 438) on #promtButton
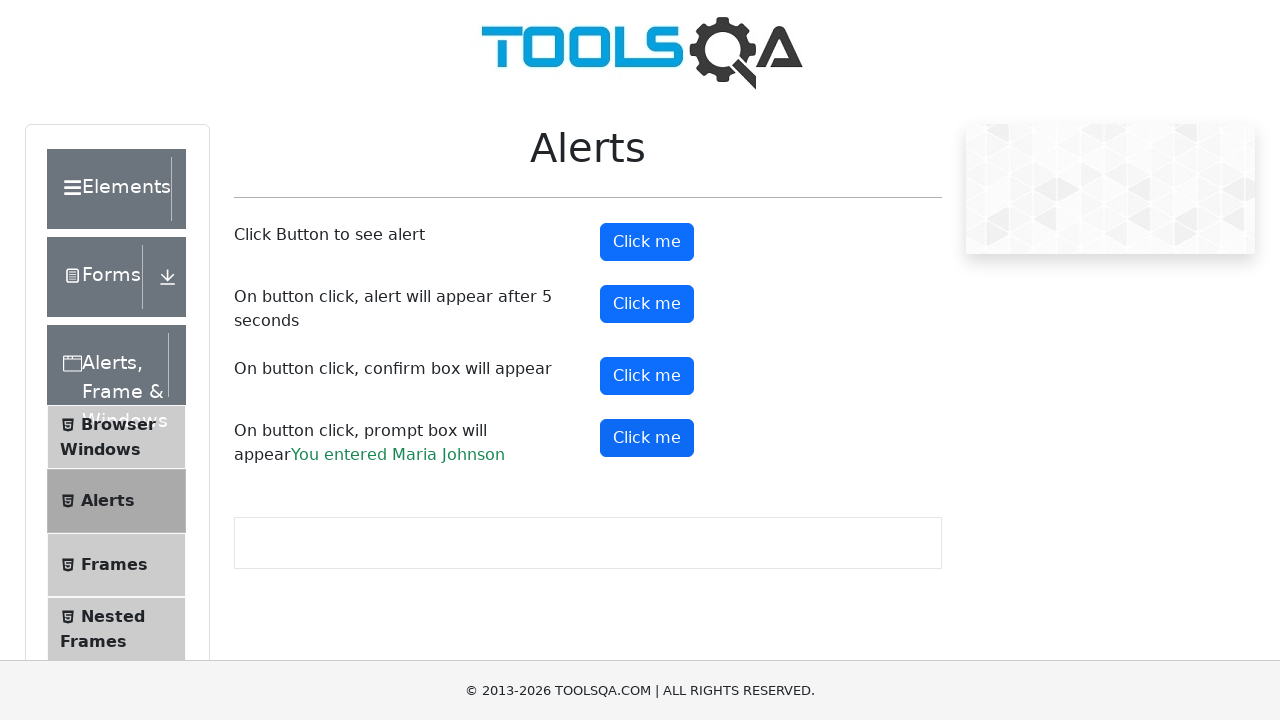

Prompt result appeared displaying the entered name 'Maria Johnson'
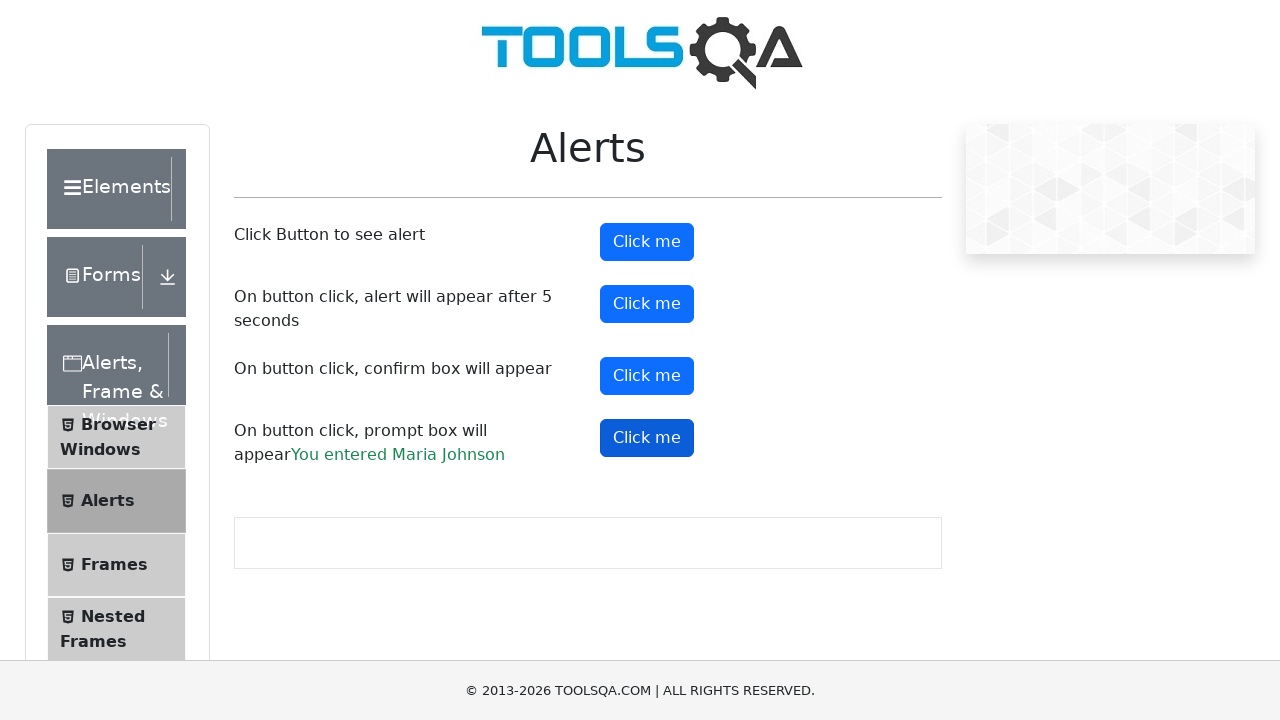

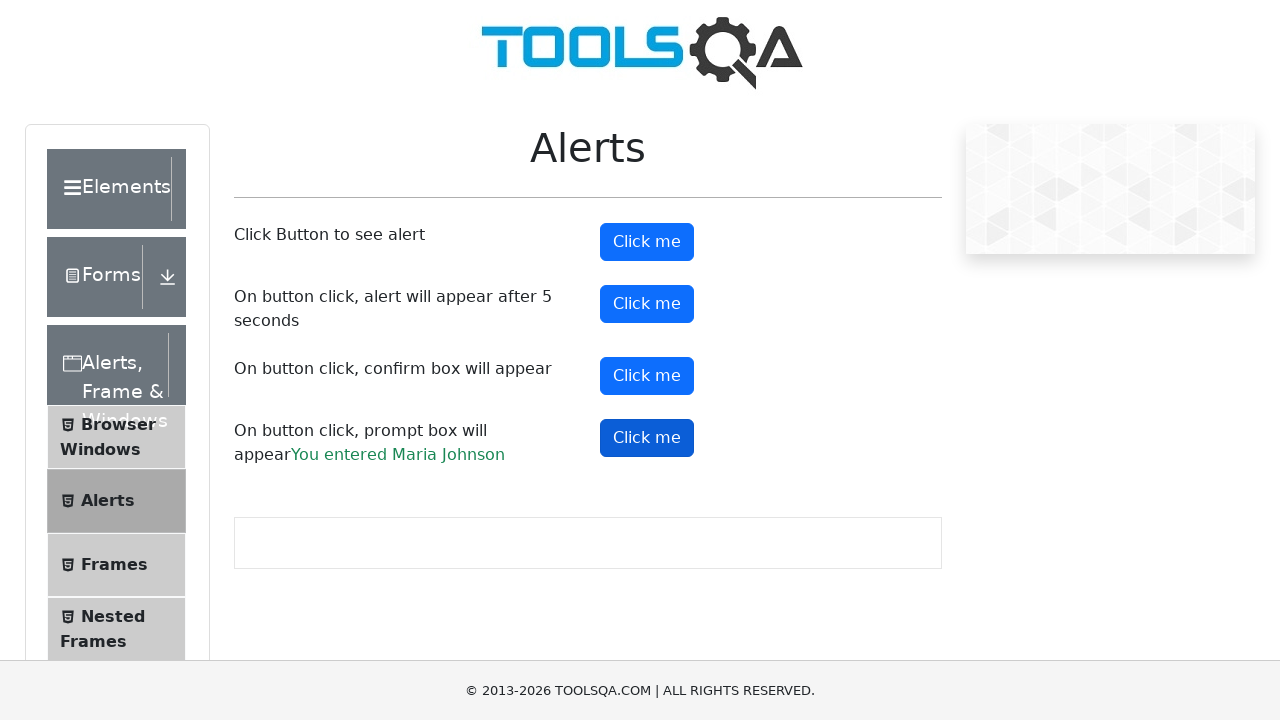